Tests clicking a button on a v0 demo page

Starting URL: https://v0-button-to-open-v0-home-page-h5dizpkwp.vercel.app/

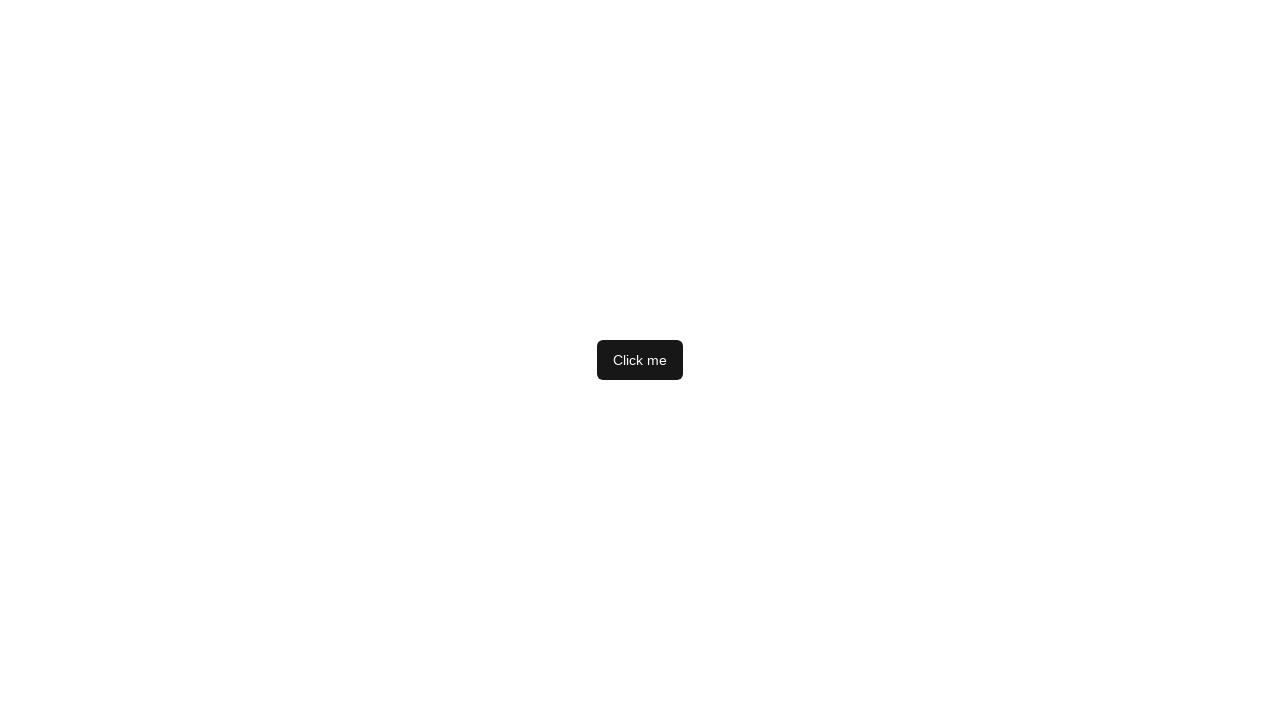

Clicked button on v0 demo page at (640, 360) on button
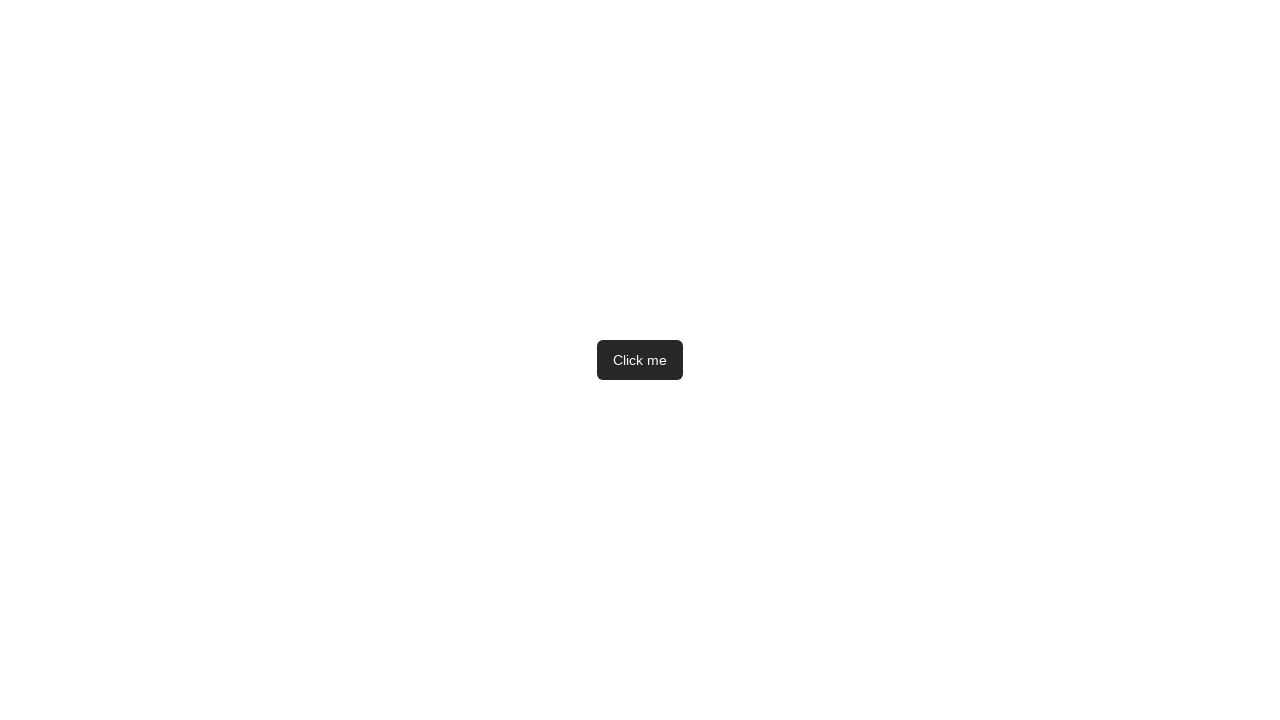

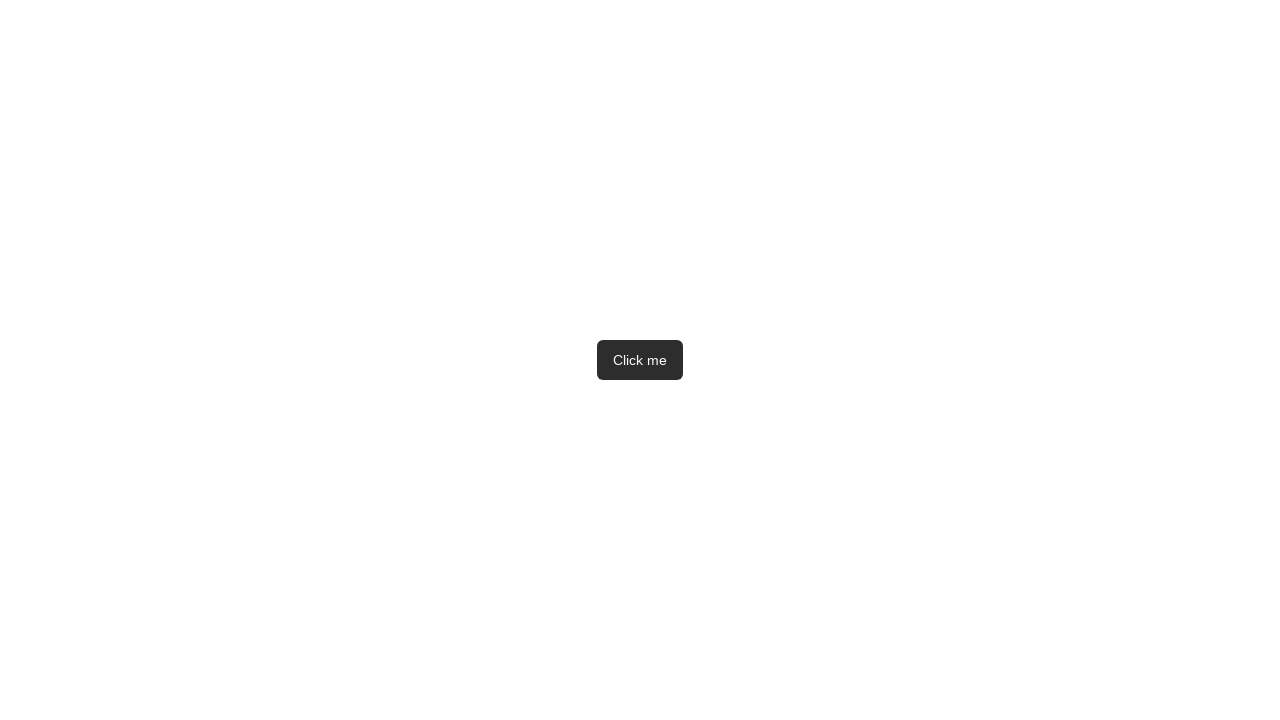